Tests JavaScript prompt alert functionality by triggering a prompt, entering text, and dismissing it

Starting URL: http://demo.automationtesting.in/Alerts.html

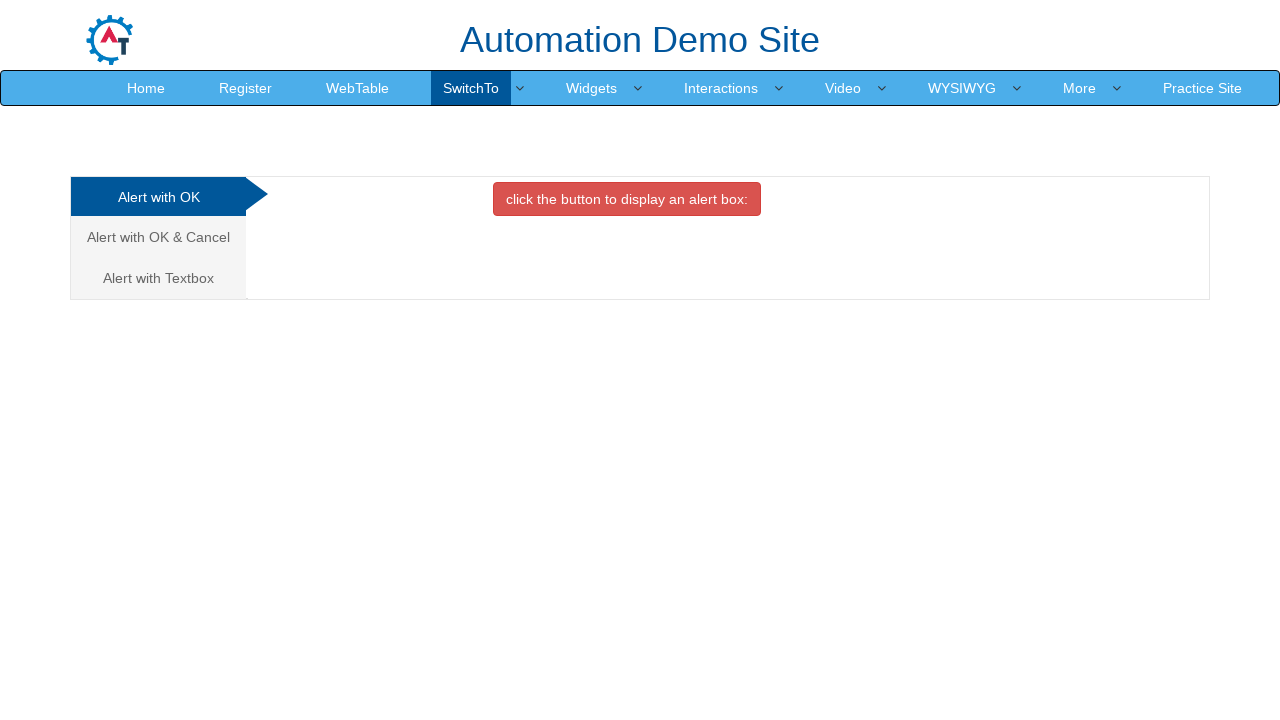

Clicked on the prompt alert tab at (158, 278) on xpath=/html/body/div[1]/div/div/div/div[1]/ul/li[3]/a
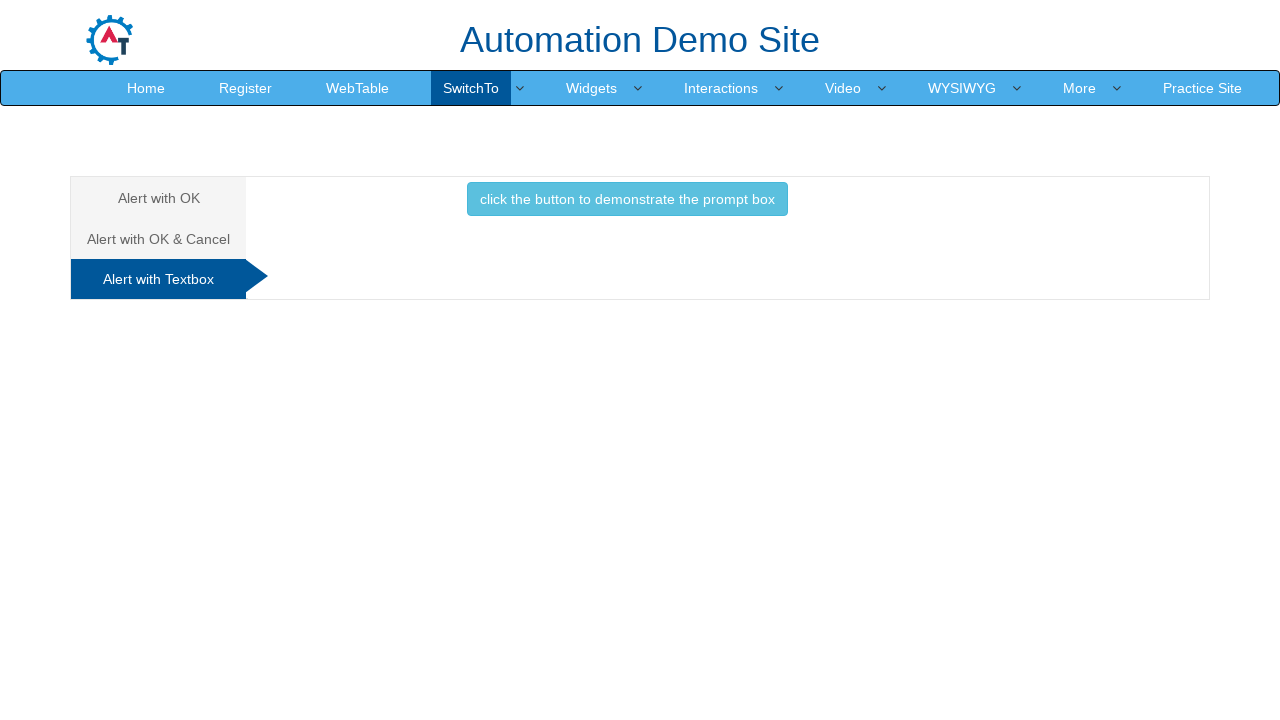

Set up dialog handler to accept prompt with text 'TestInput123'
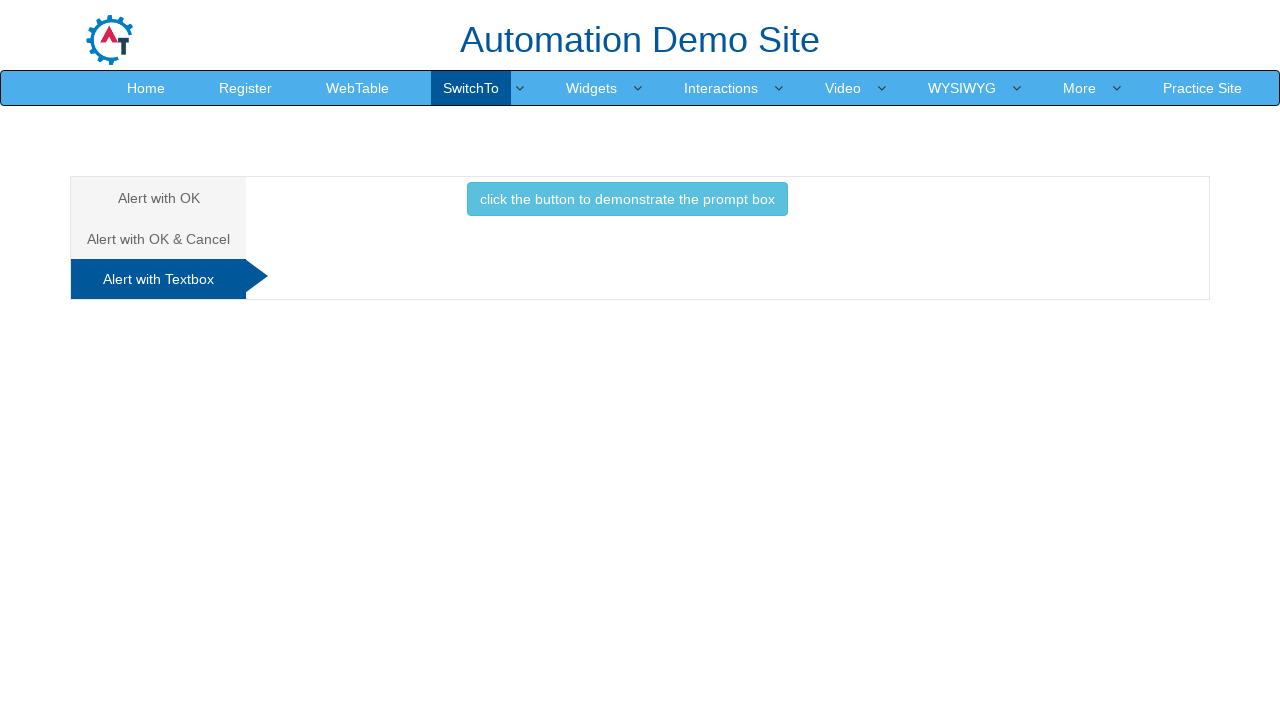

Clicked button to trigger prompt alert at (627, 199) on xpath=//button[contains(@onclick, 'promptbox')]
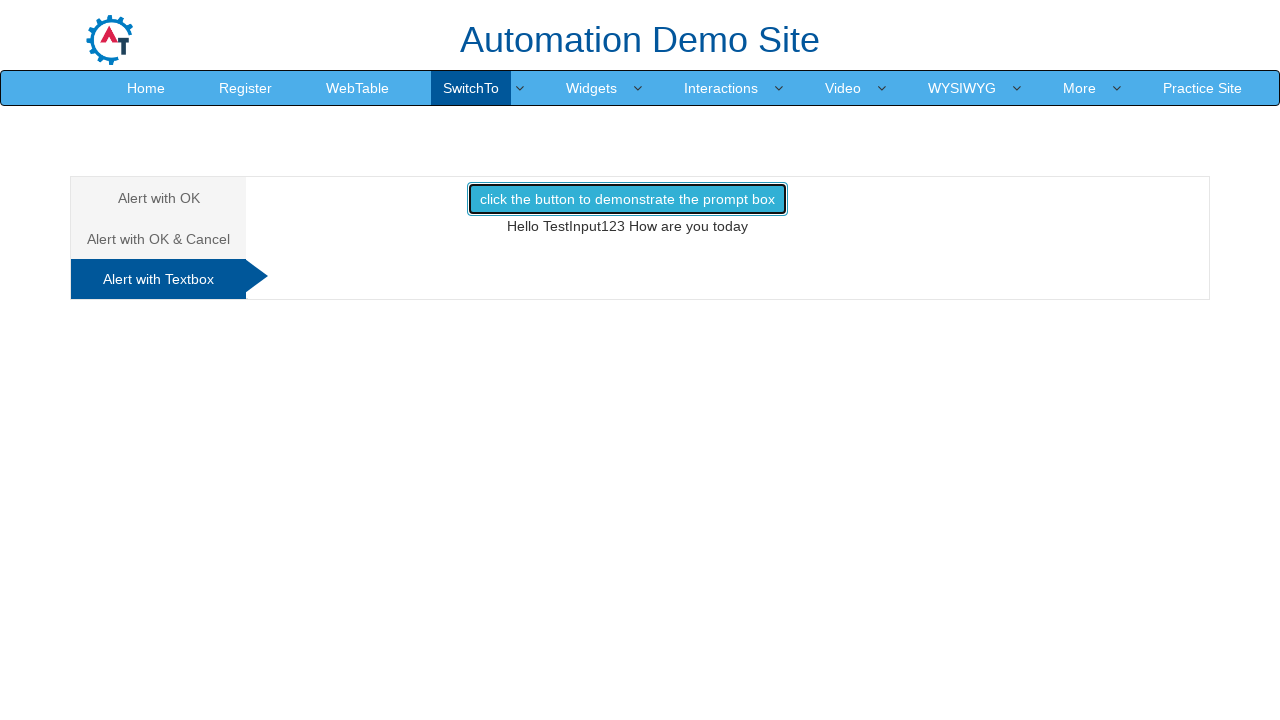

Waited for prompt action to complete
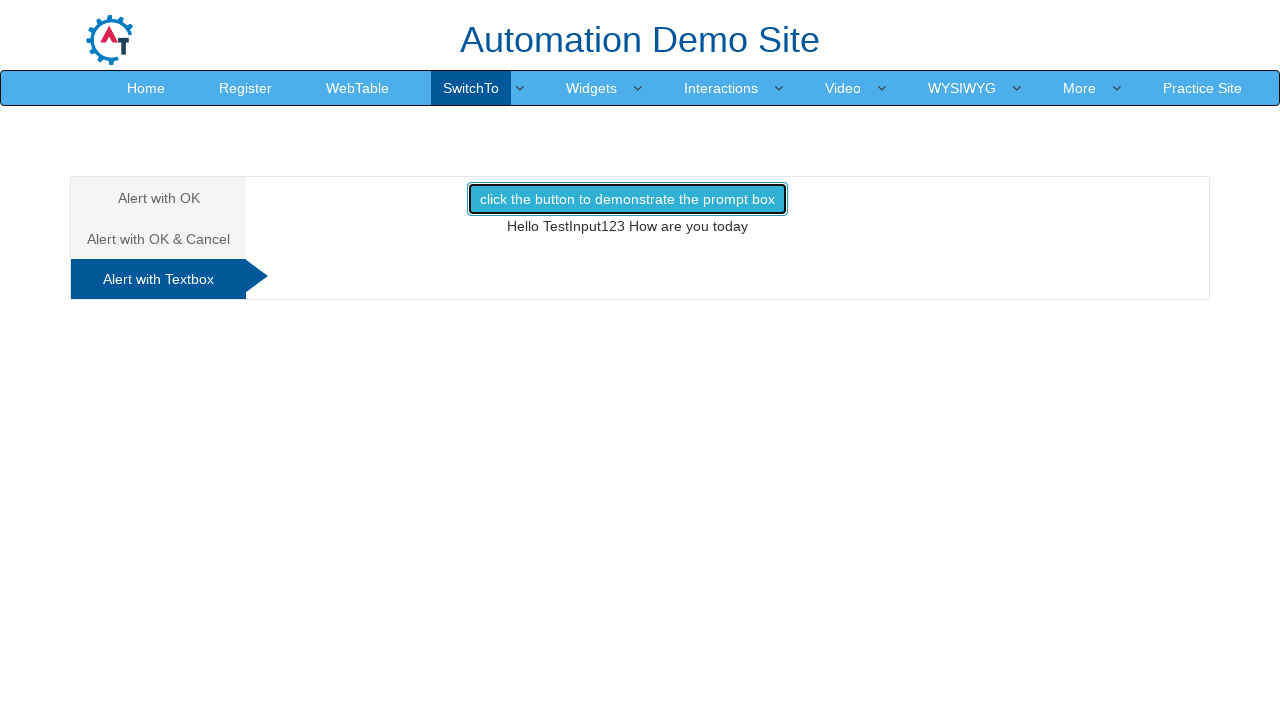

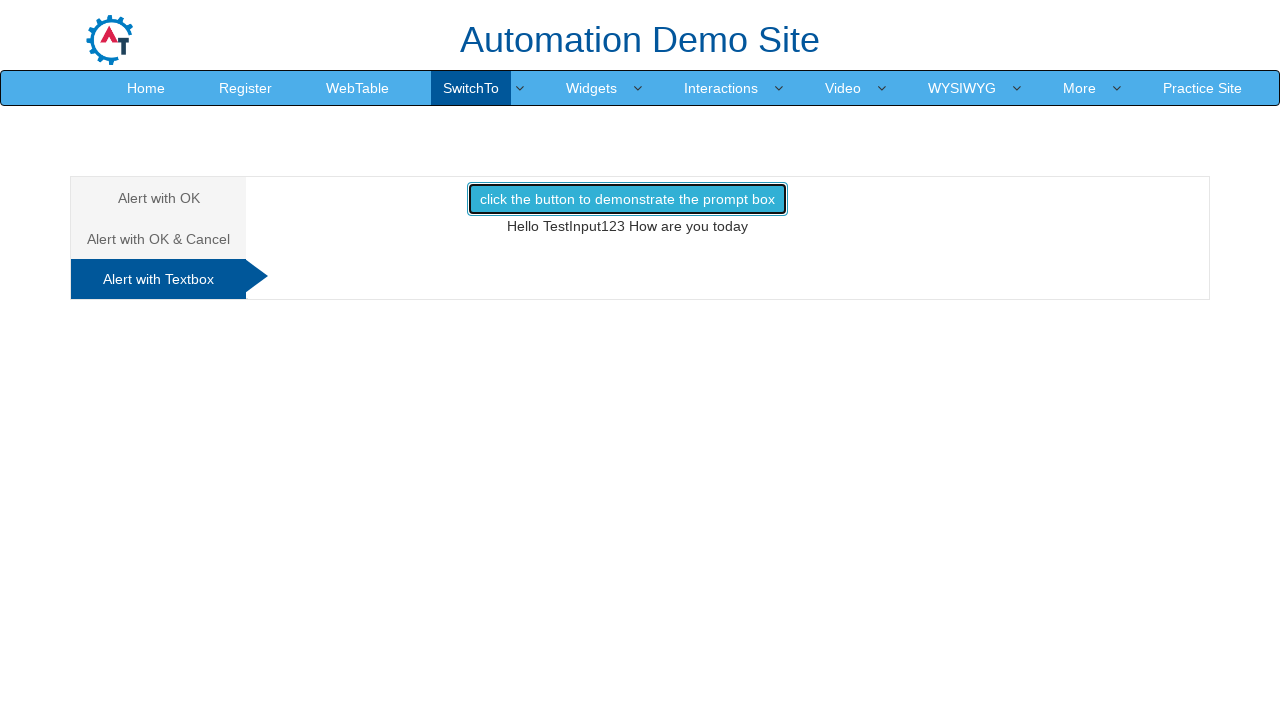